Navigates to Dell's US homepage and verifies that navigation links are present on the page

Starting URL: https://www.dell.com/en-us

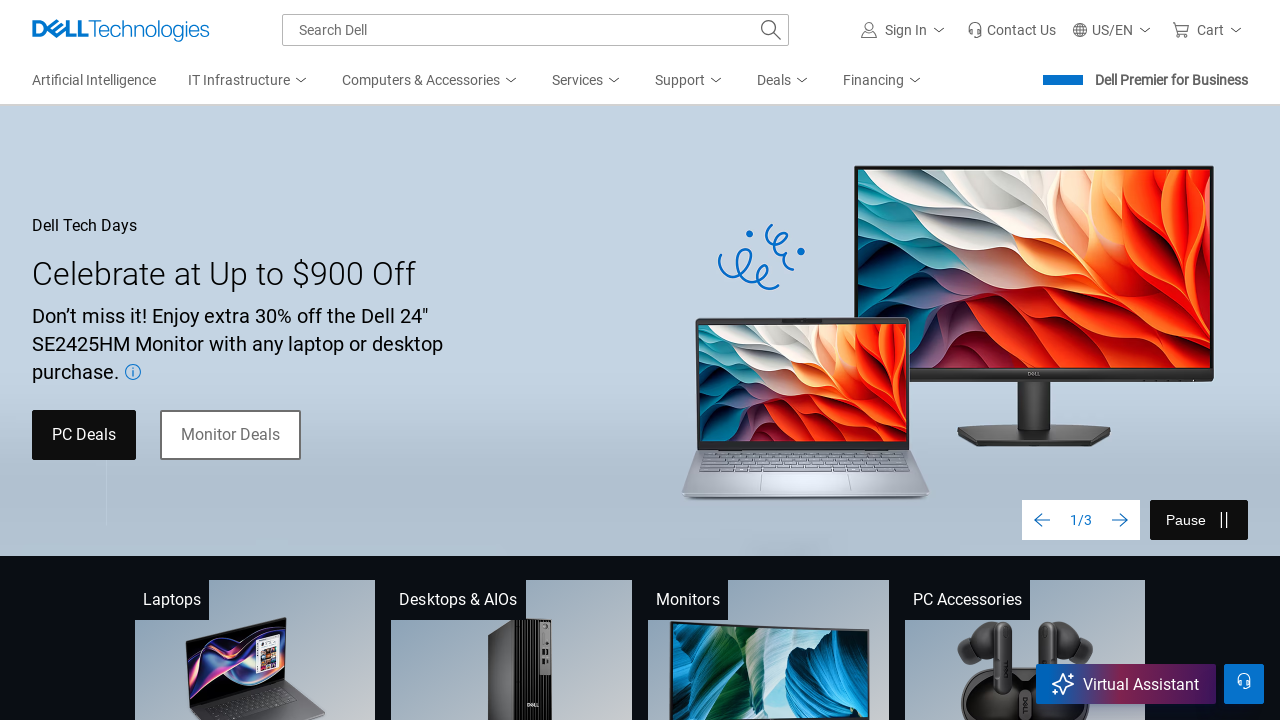

Waited for DOM content loaded on Dell US homepage
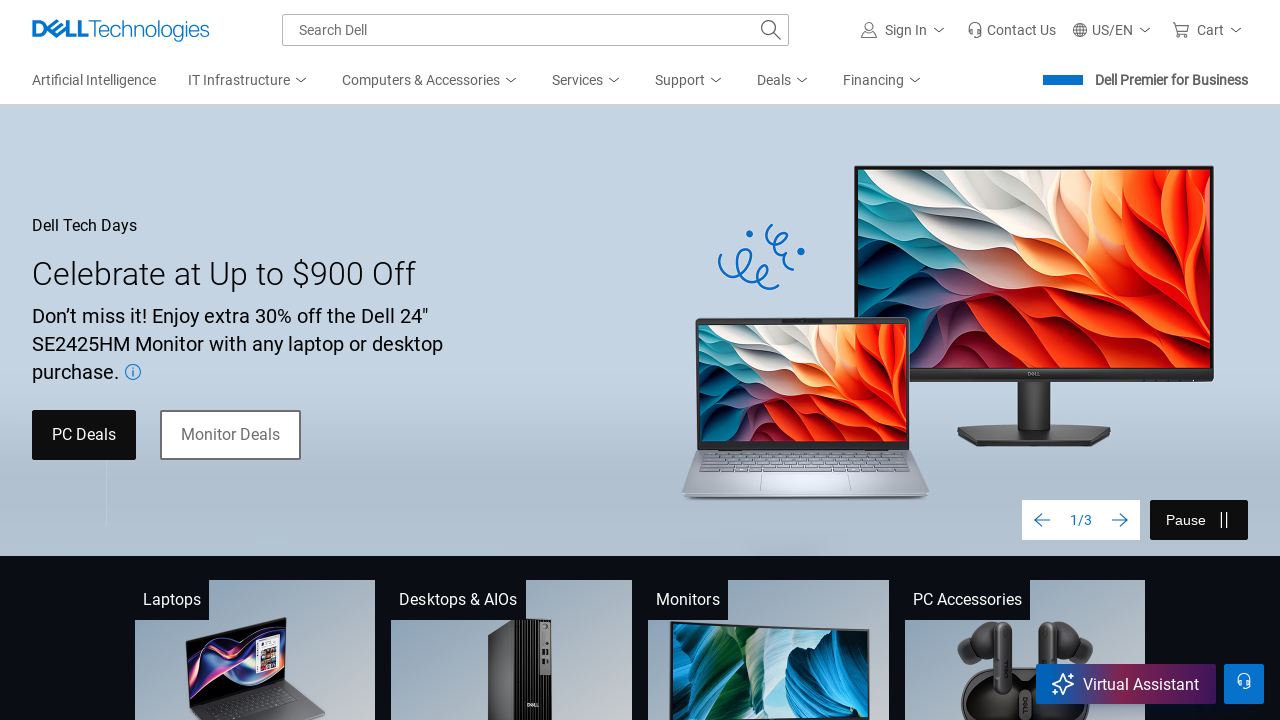

Verified that navigation links are present on the page
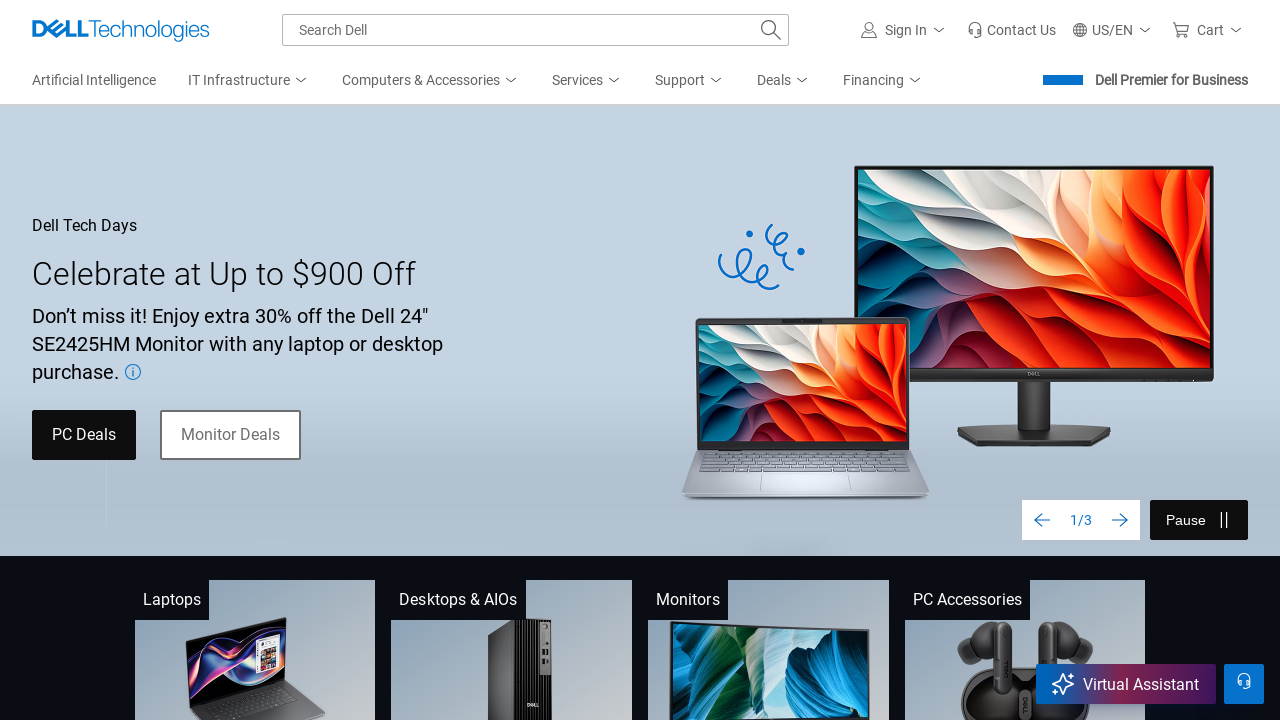

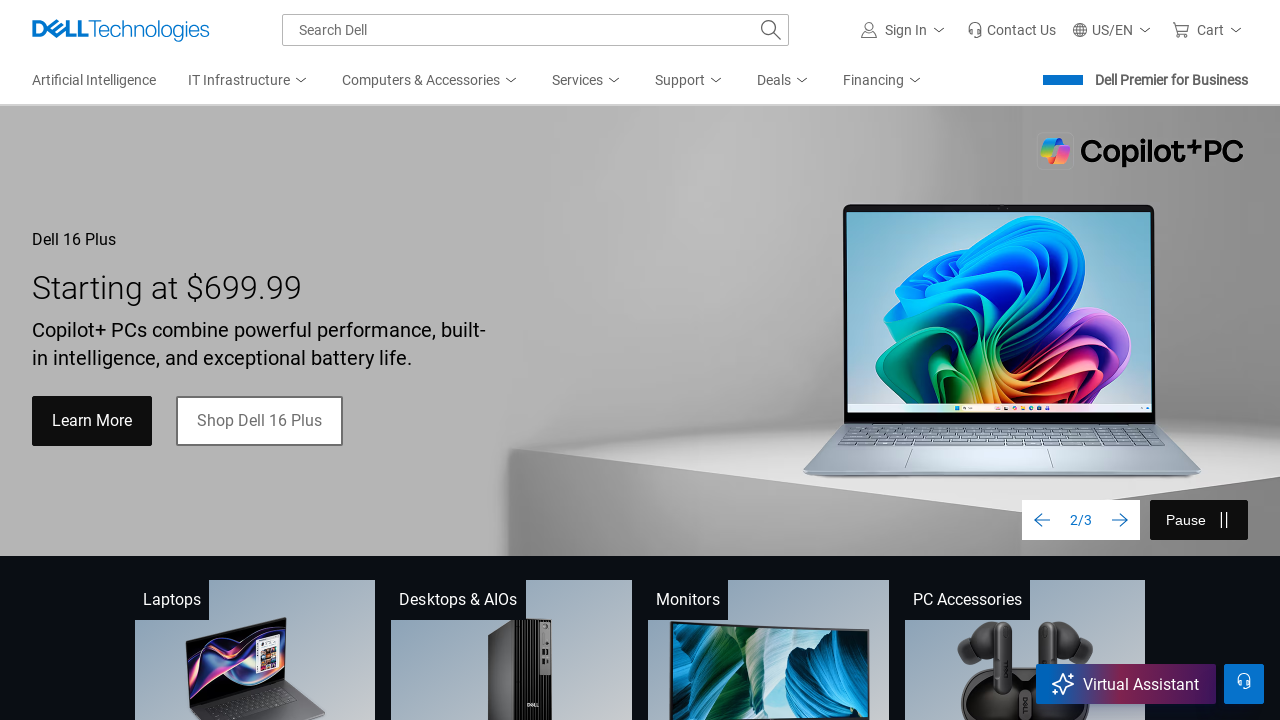